Performs accessibility analysis on demoqa.com including semantic HTML structure, color contrast, keyboard navigation, ARIA attributes, and mobile touch target testing.

Starting URL: https://demoqa.com/

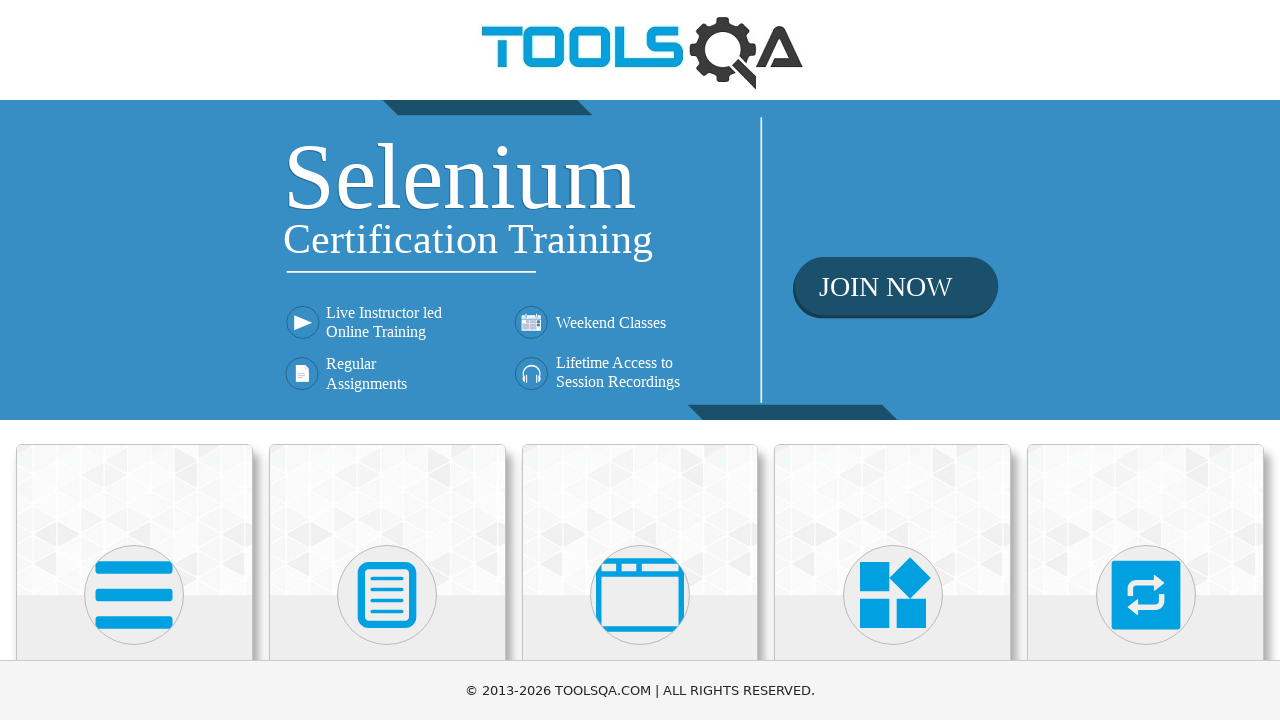

Page loaded and DOM content ready
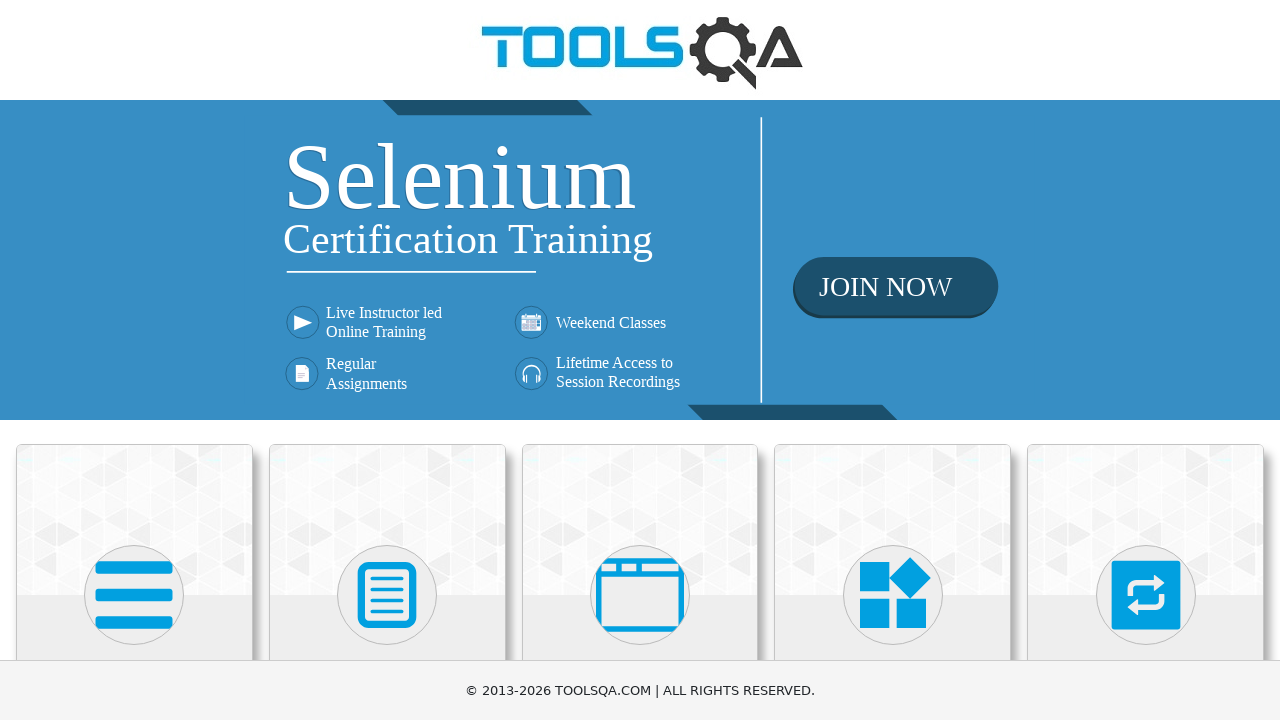

Analyzed semantic HTML structure including headings, landmarks, and images
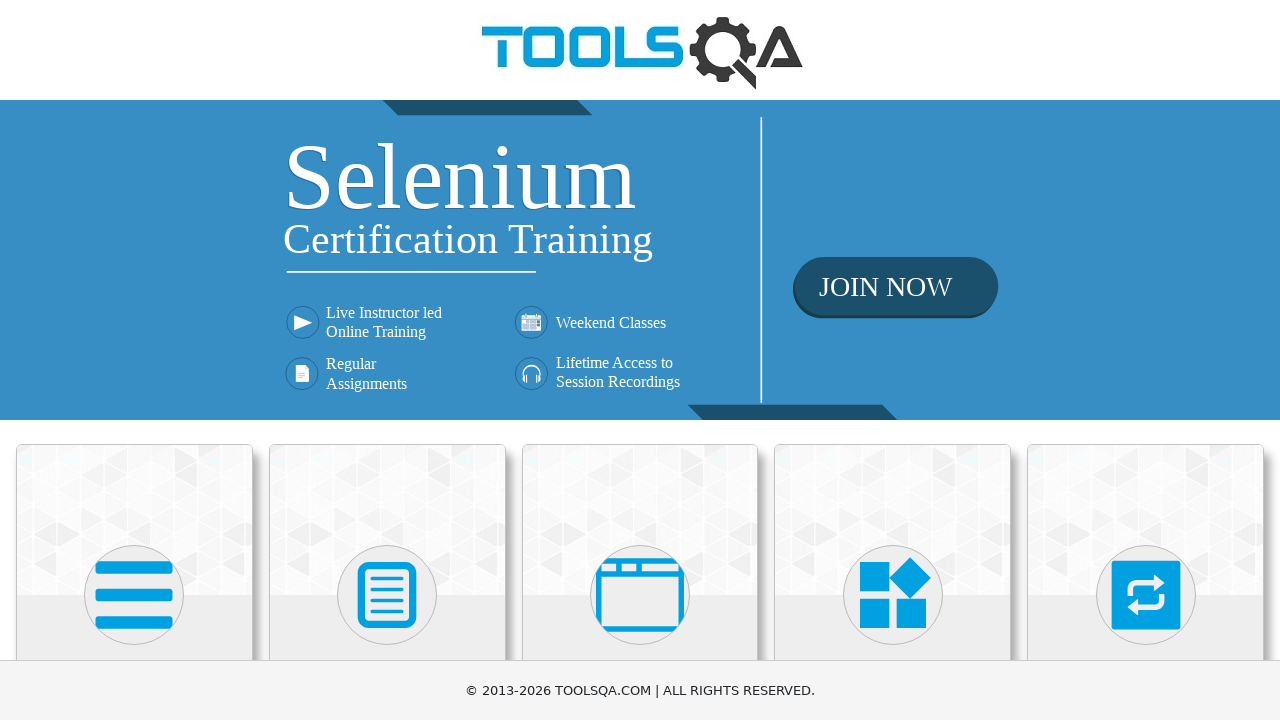

Pressed Tab to focus first element for keyboard navigation testing
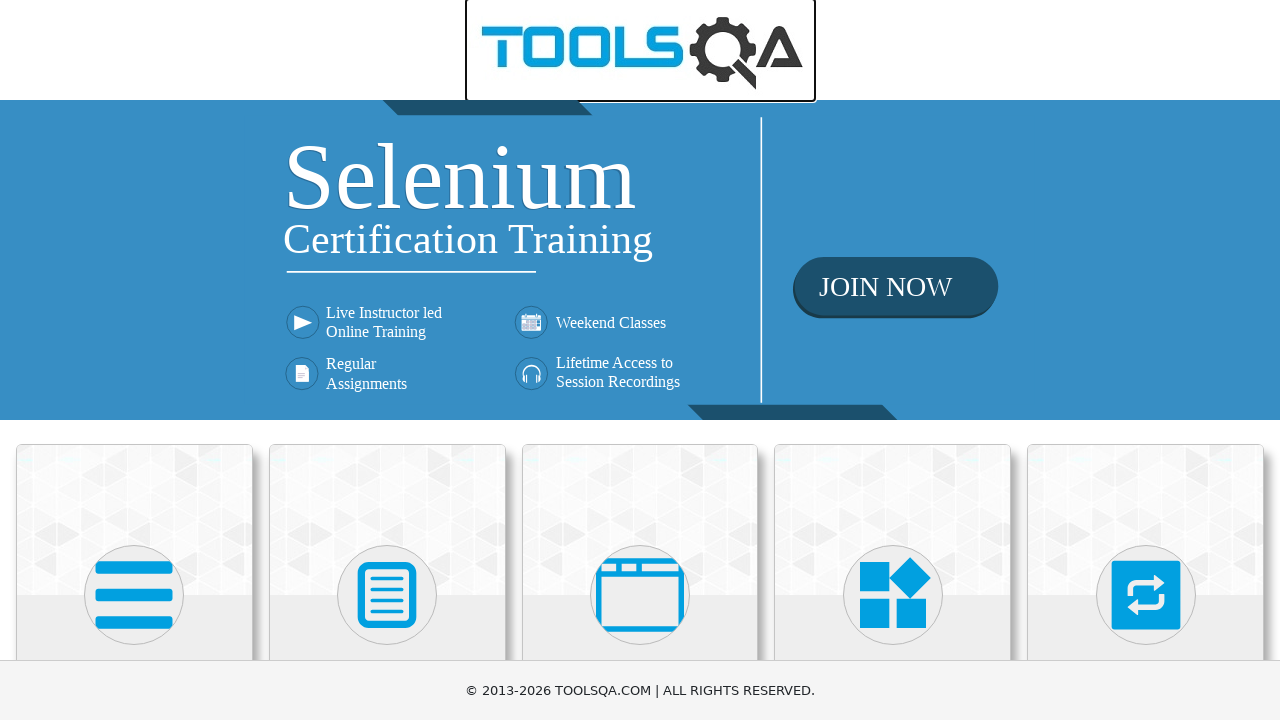

Pressed Tab to navigate to next focusable element
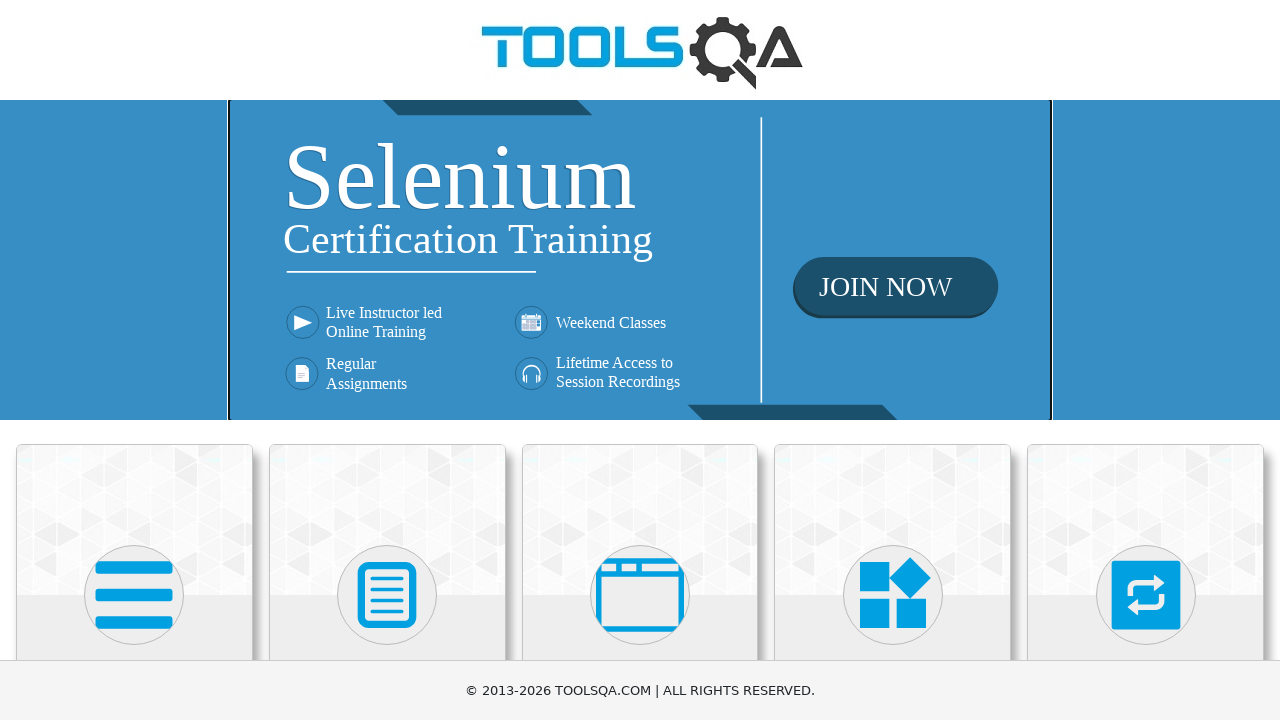

Pressed Tab again to navigate to next focusable element
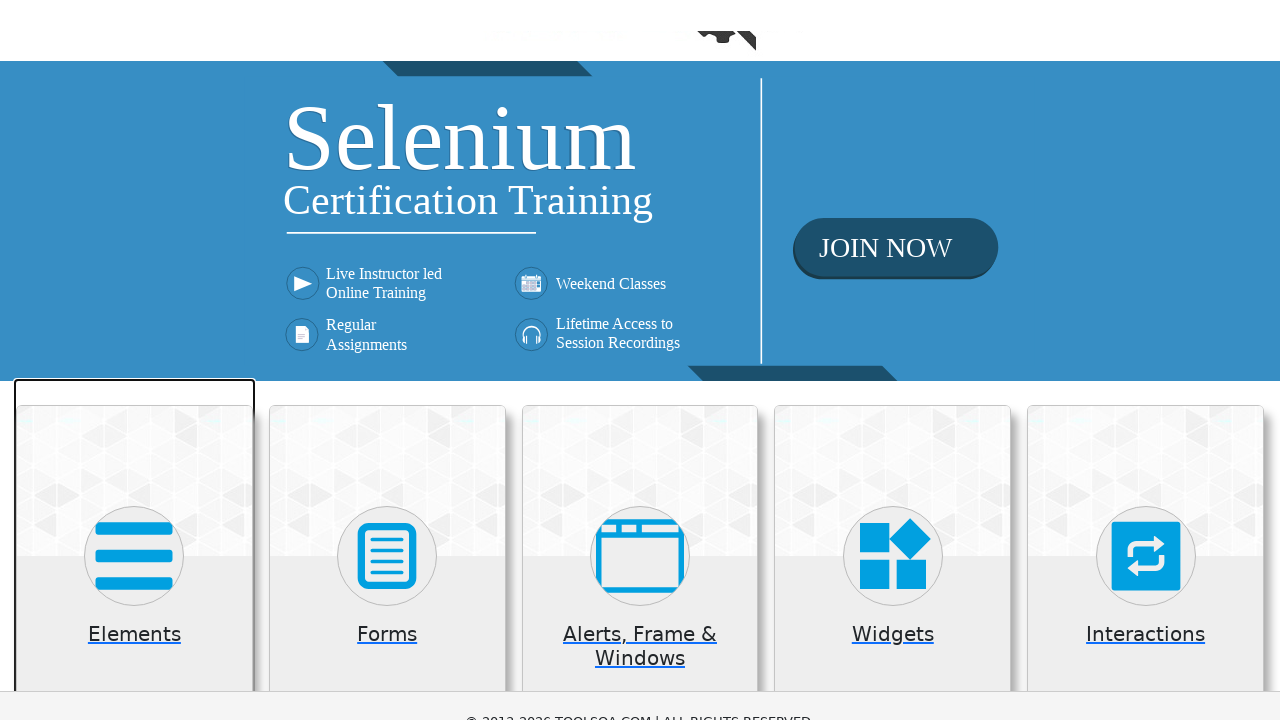

Pressed Shift+Tab to test reverse keyboard navigation
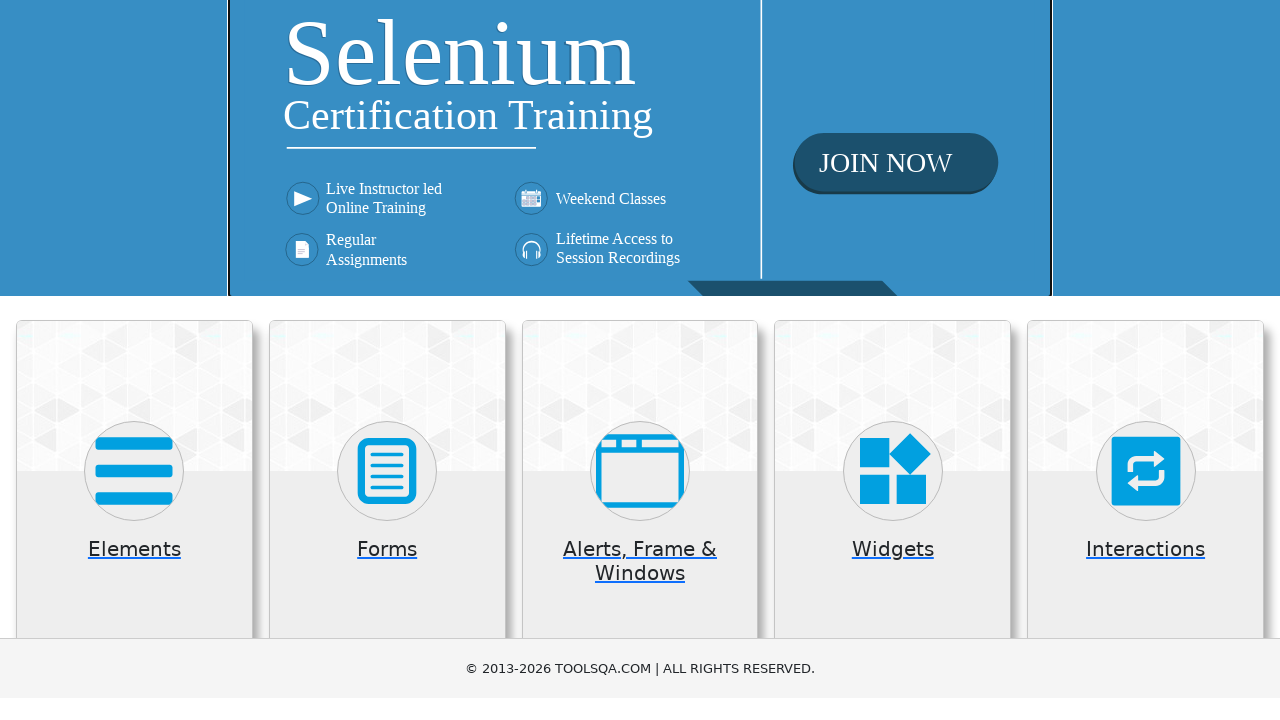

Set viewport to mobile size (375x667) for mobile touch target testing
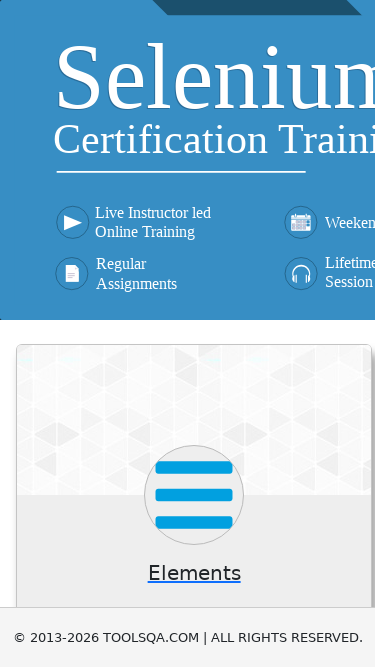

Waited for responsive layout to settle on mobile viewport
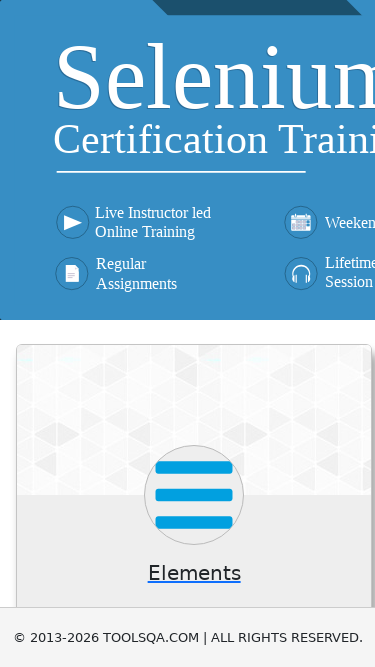

Reset viewport back to desktop size (1280x720)
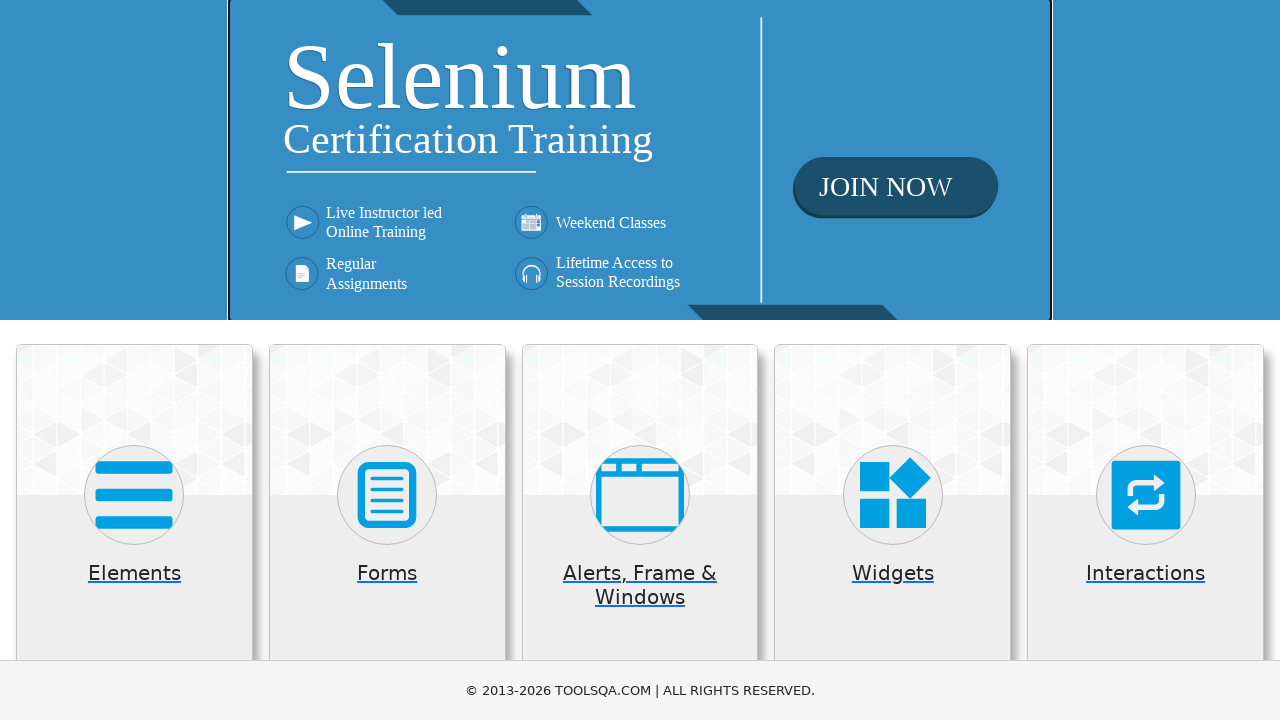

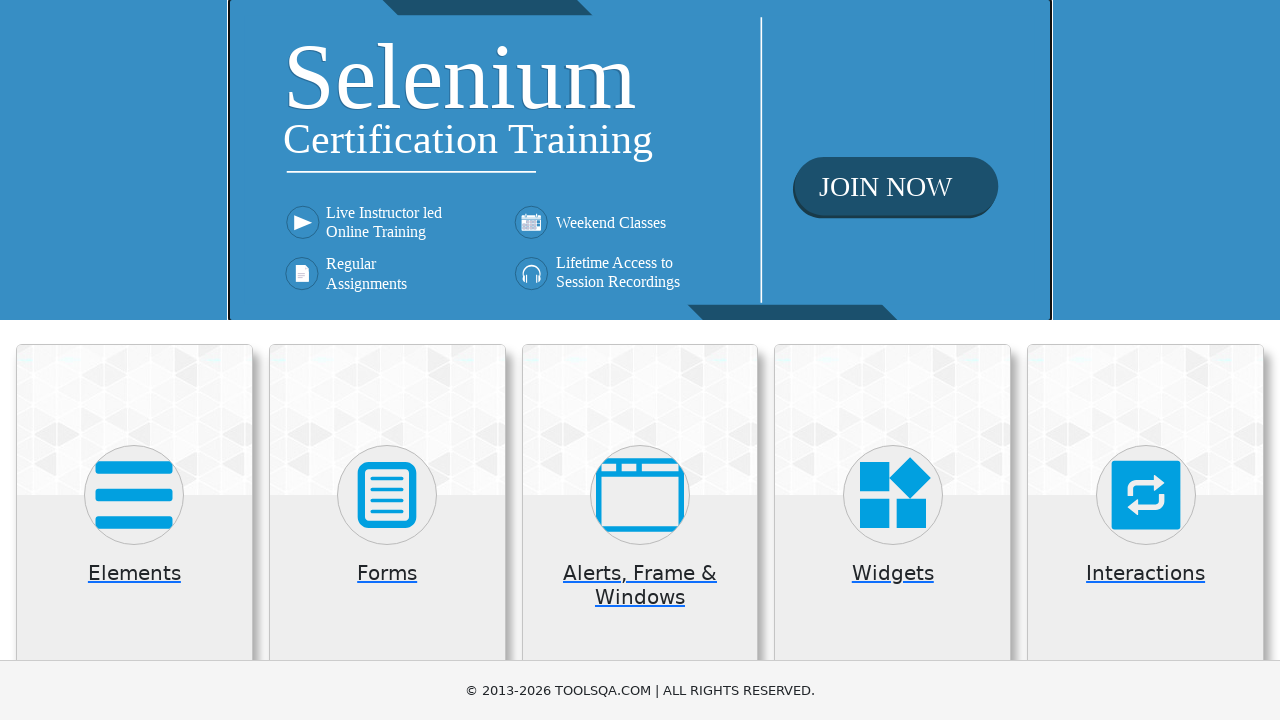